Tests navigation to an HSBC fund detail page and waits for the page content to fully load.

Starting URL: https://investments3.personal-banking.hsbc.com.hk/public/utb/en-gb/fundDetail/U43051

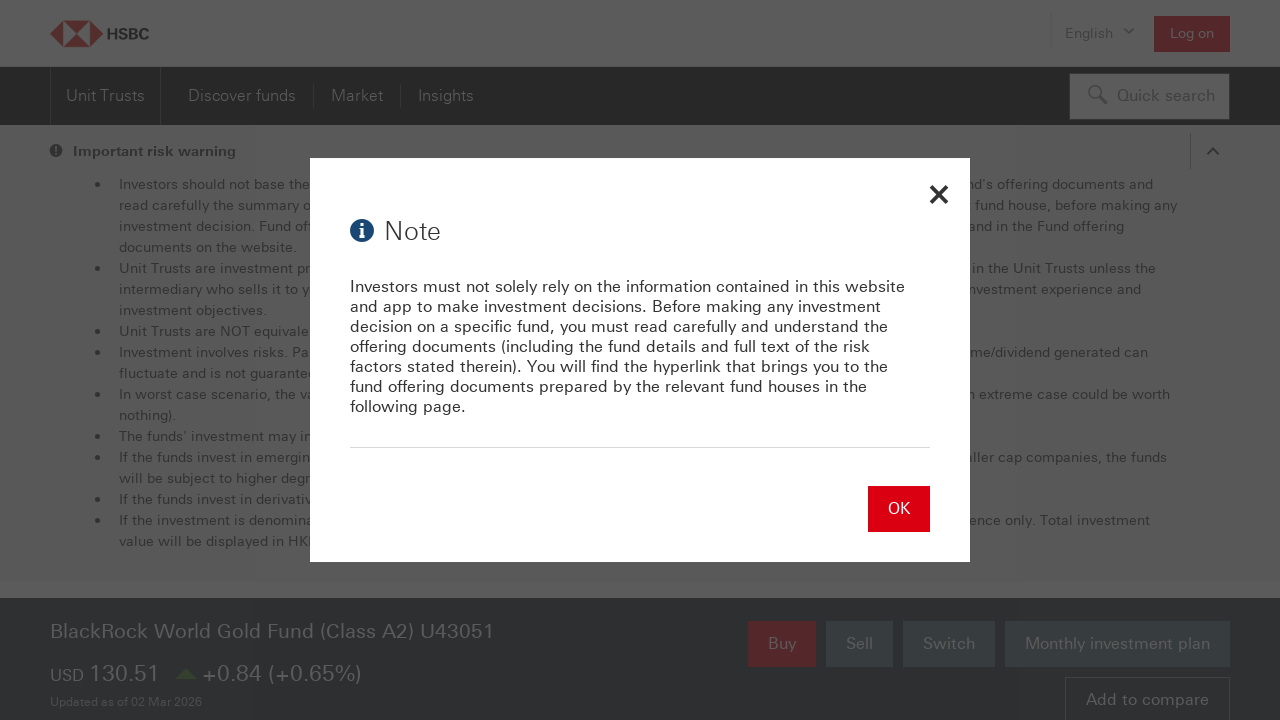

Navigated to HSBC fund detail page for U43051
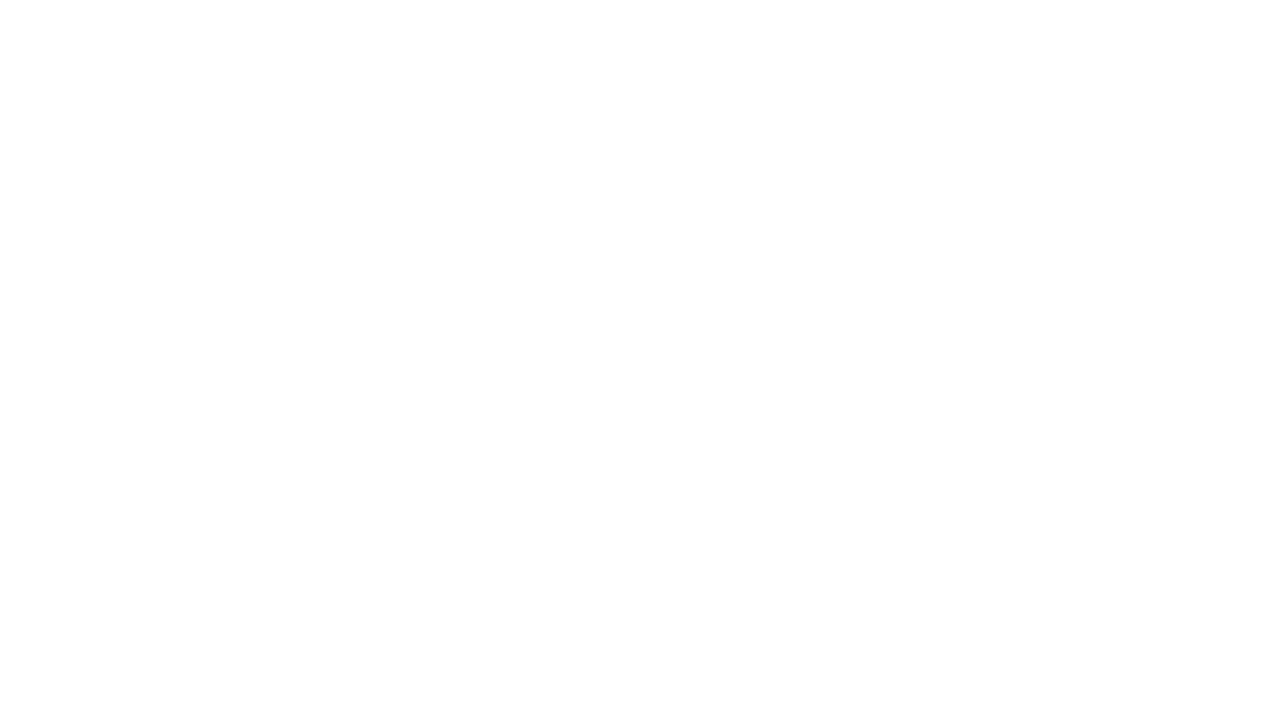

Waited for page to reach networkidle state
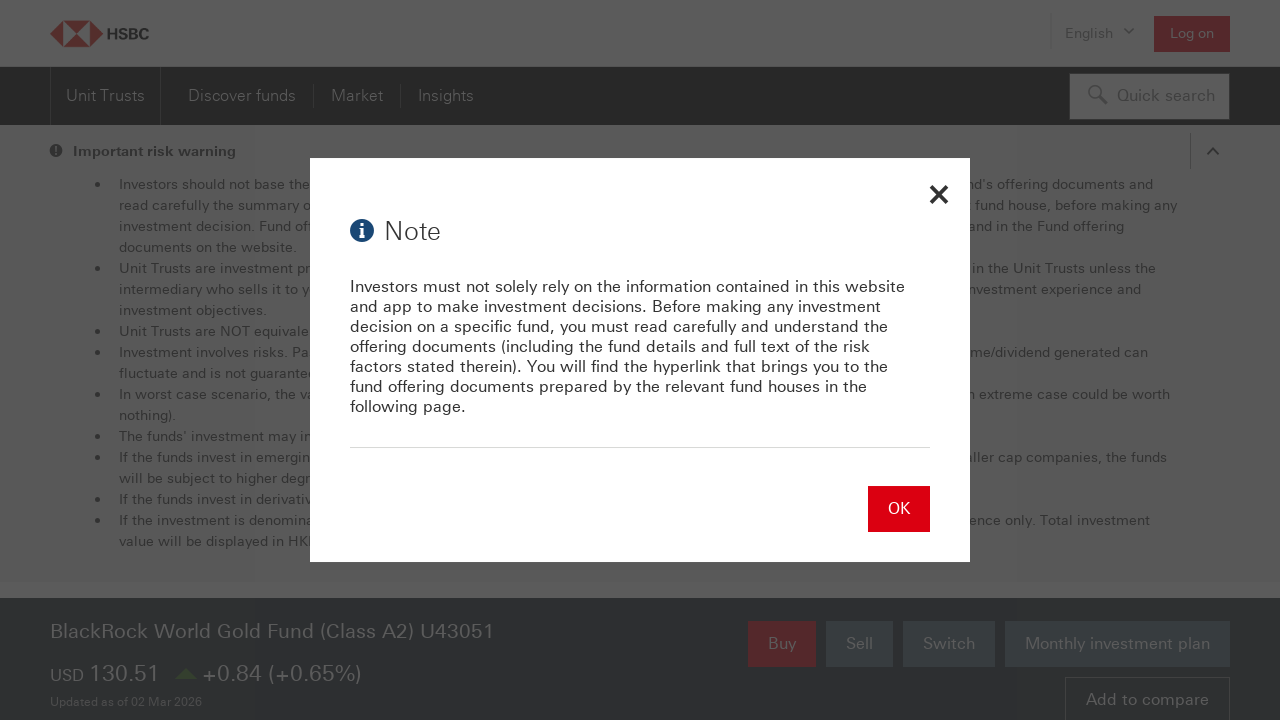

Waited additional 5 seconds for page content to fully render
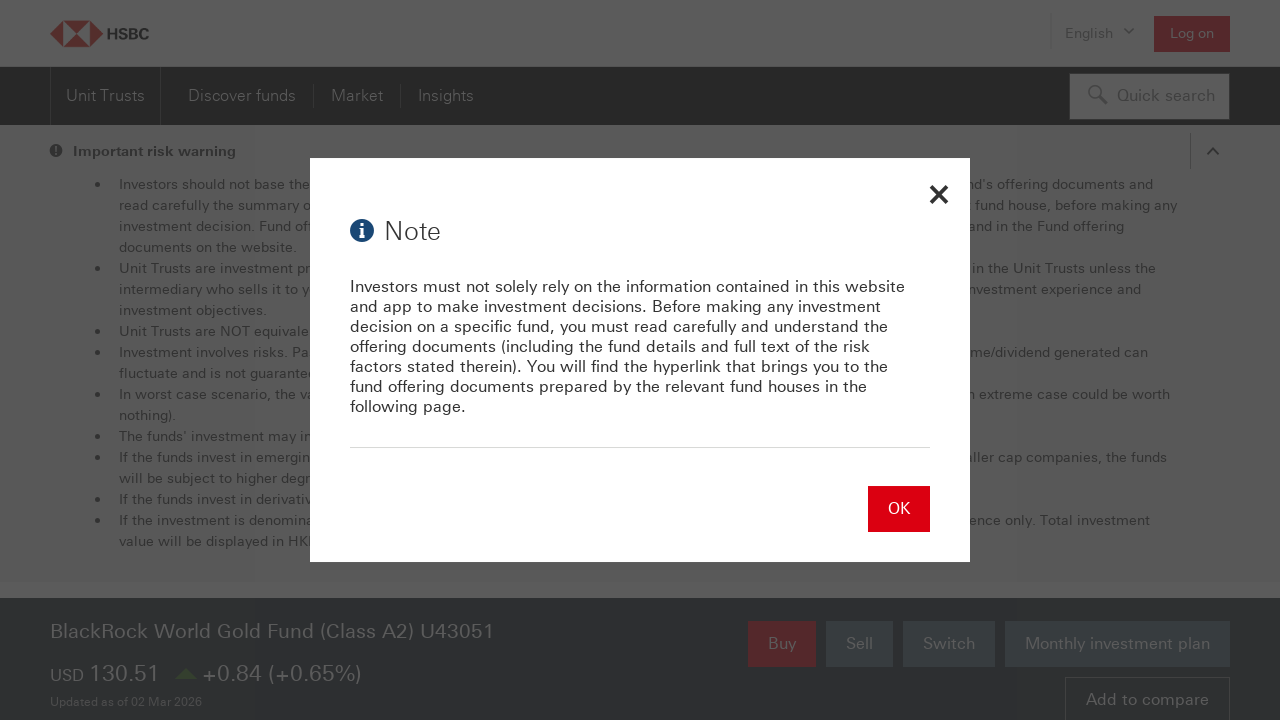

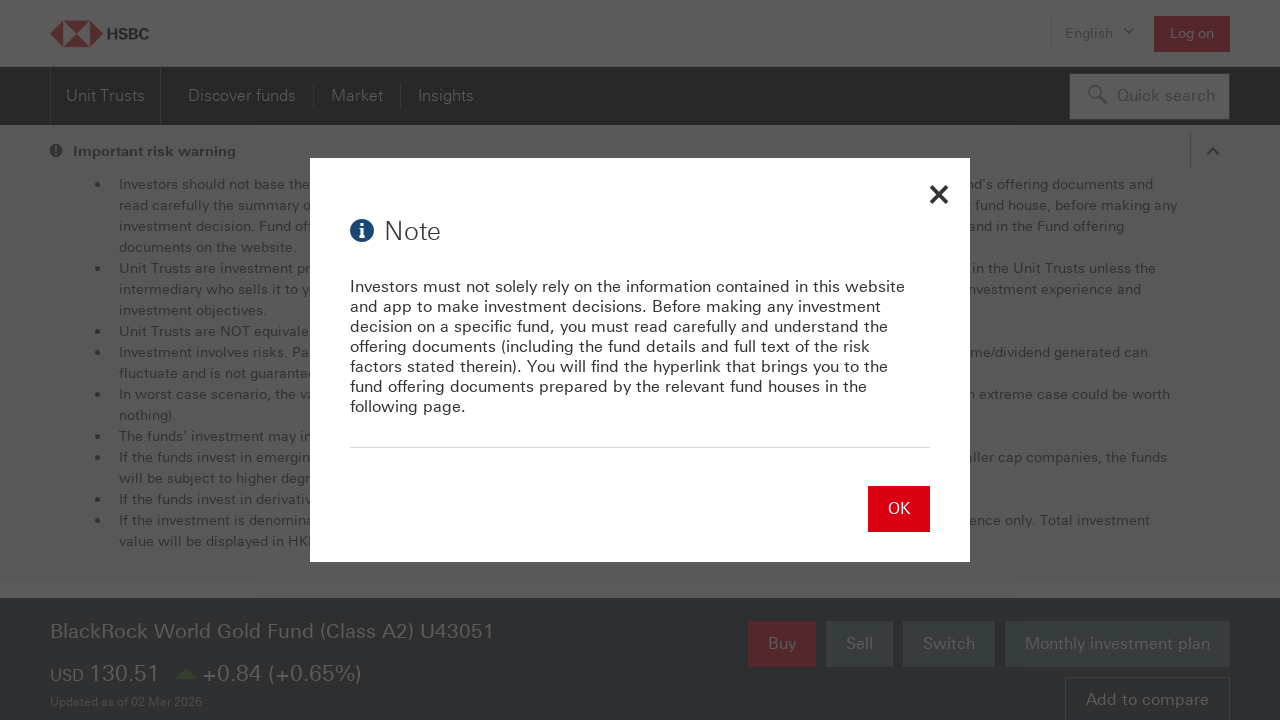